Tests Python.org search functionality by entering a search query and submitting the form

Starting URL: http://www.python.org

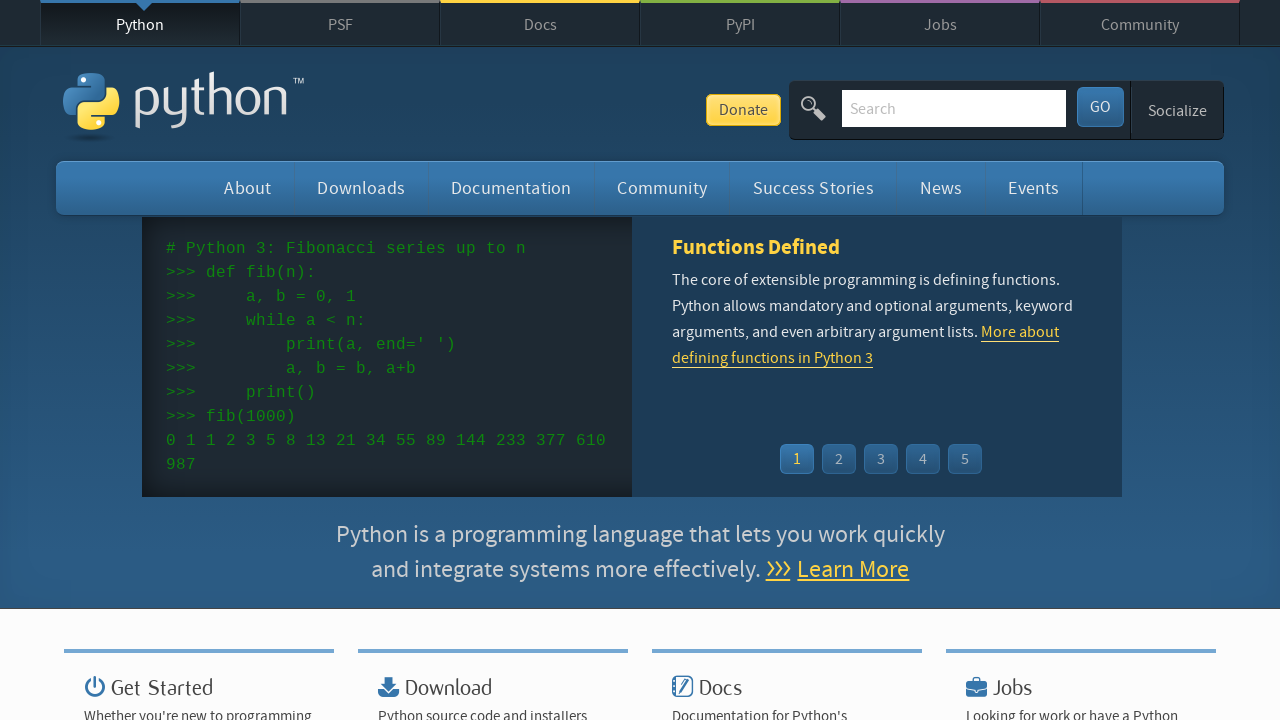

Verified page title contains 'Python'
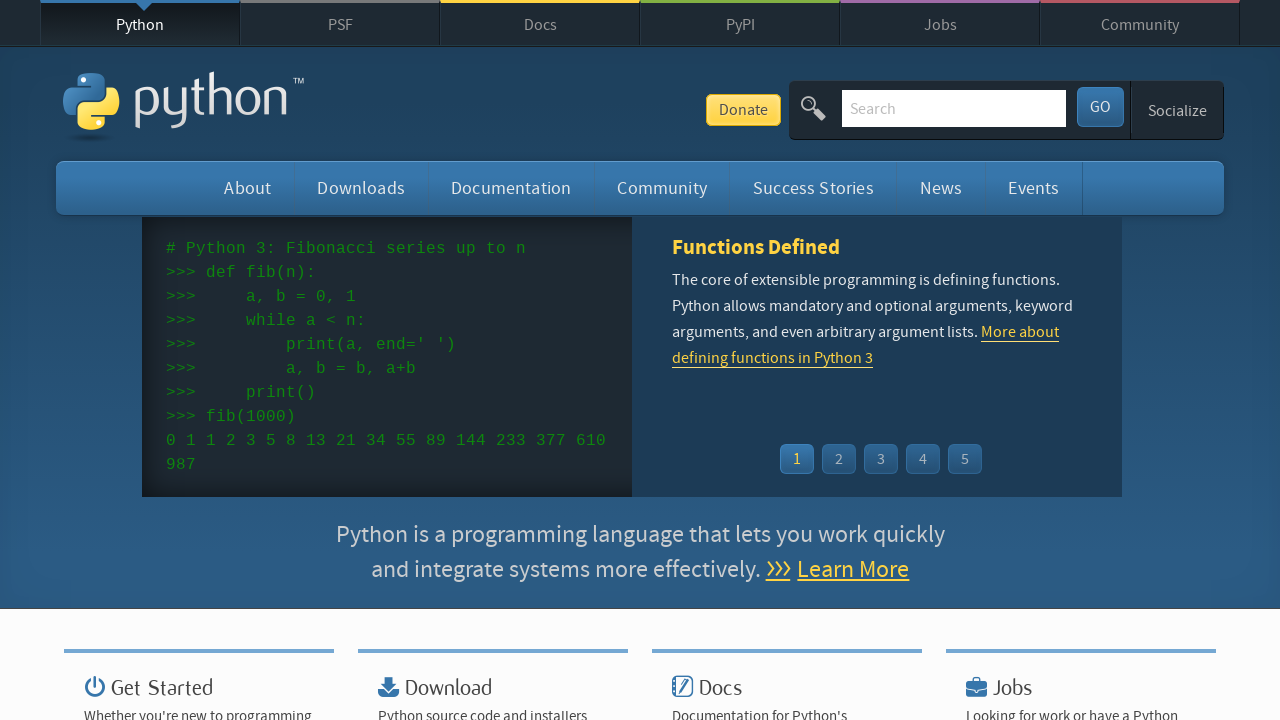

Filled search box with 'pycon' on input[name='q']
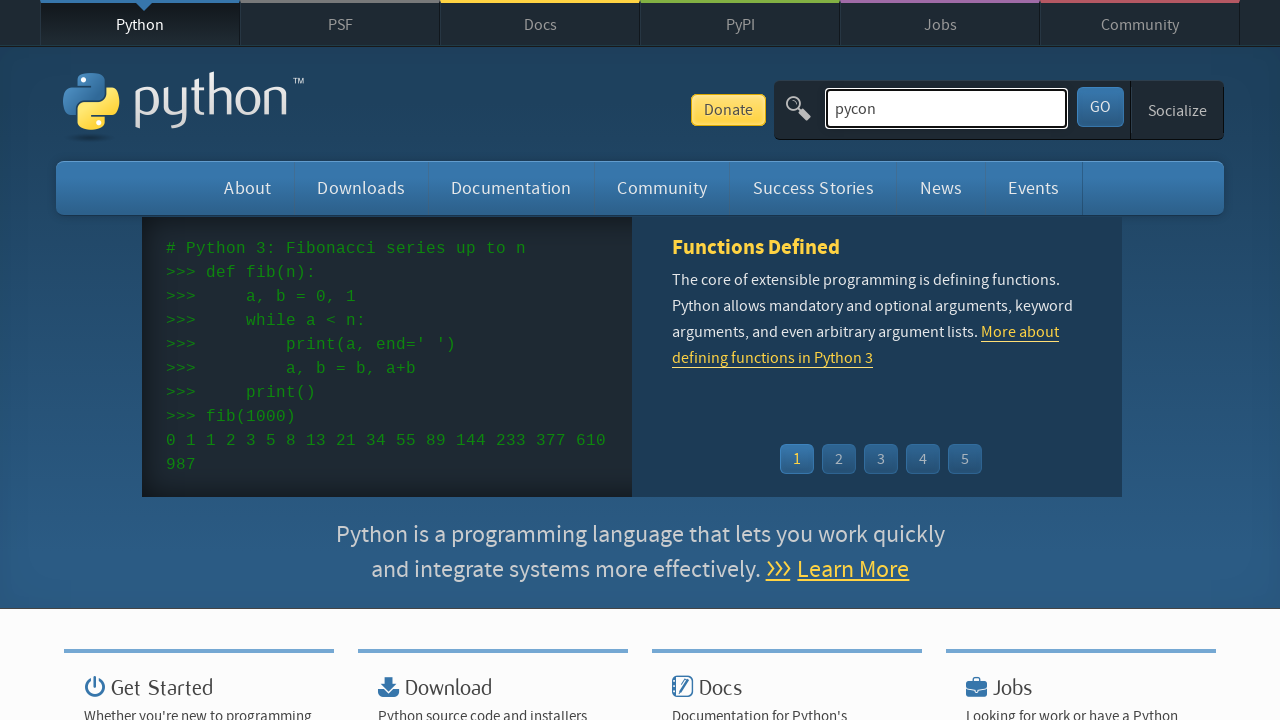

Pressed Enter to submit search query on input[name='q']
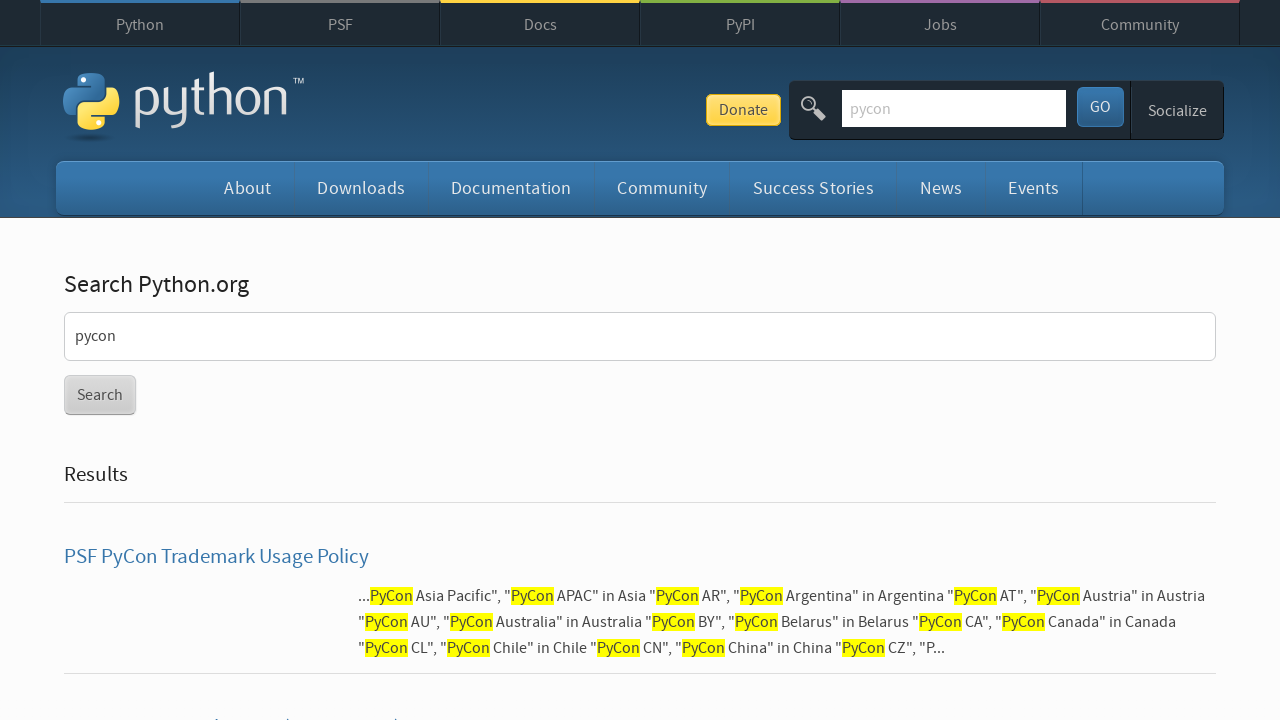

Waited for page to reach networkidle state
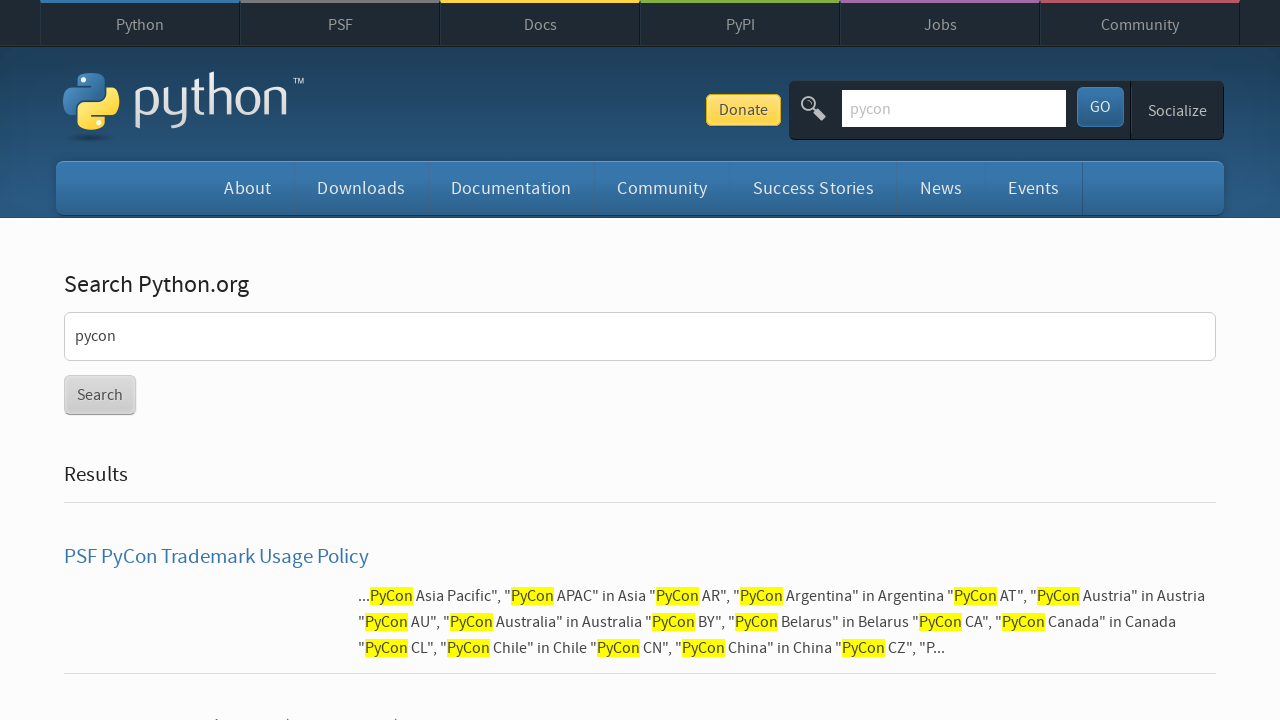

Verified search results are displayed and 'No results found' message is not present
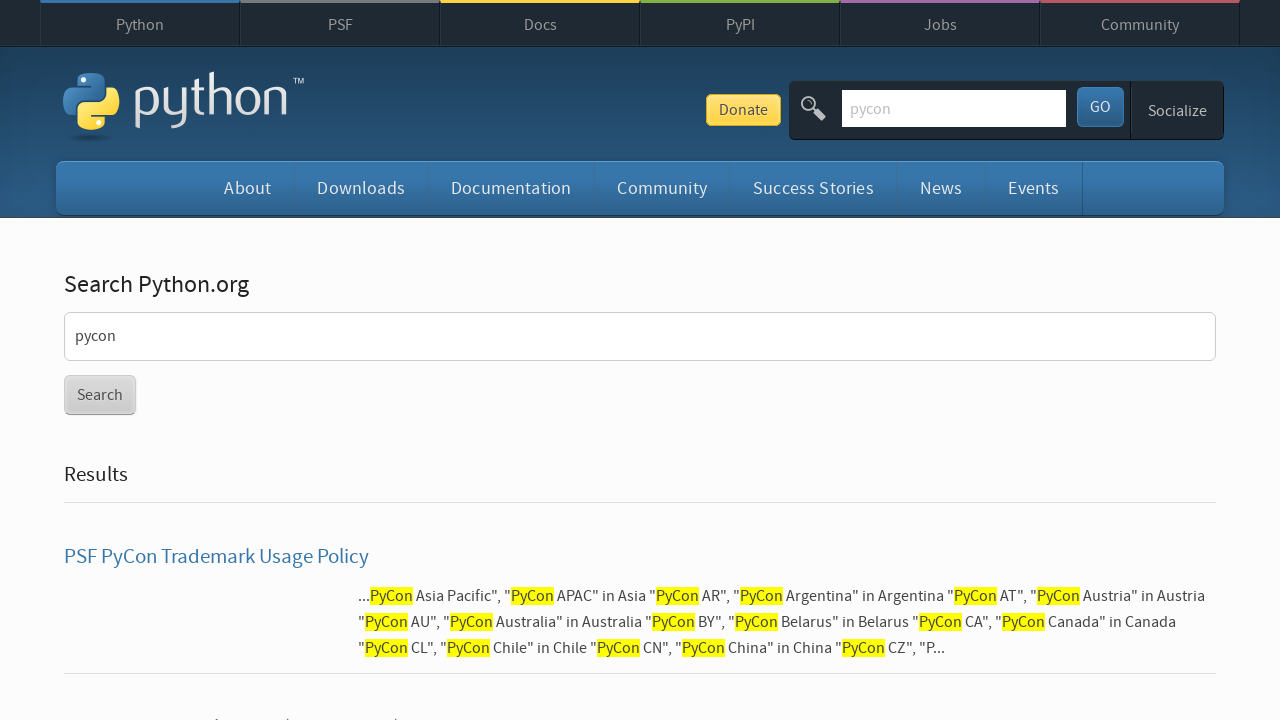

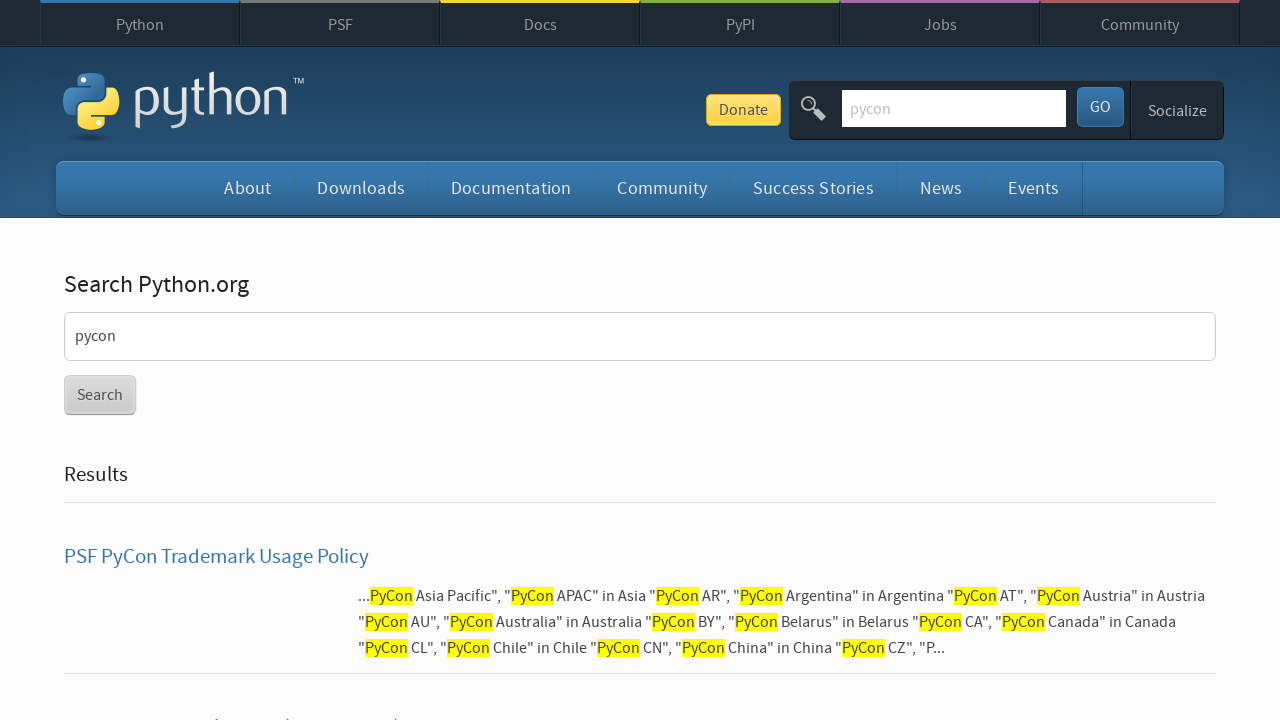